Navigates to the Getcalley demo page and sets the browser window to a specific size (1920x1080)

Starting URL: https://www.getcalley.com/see-a-demo/

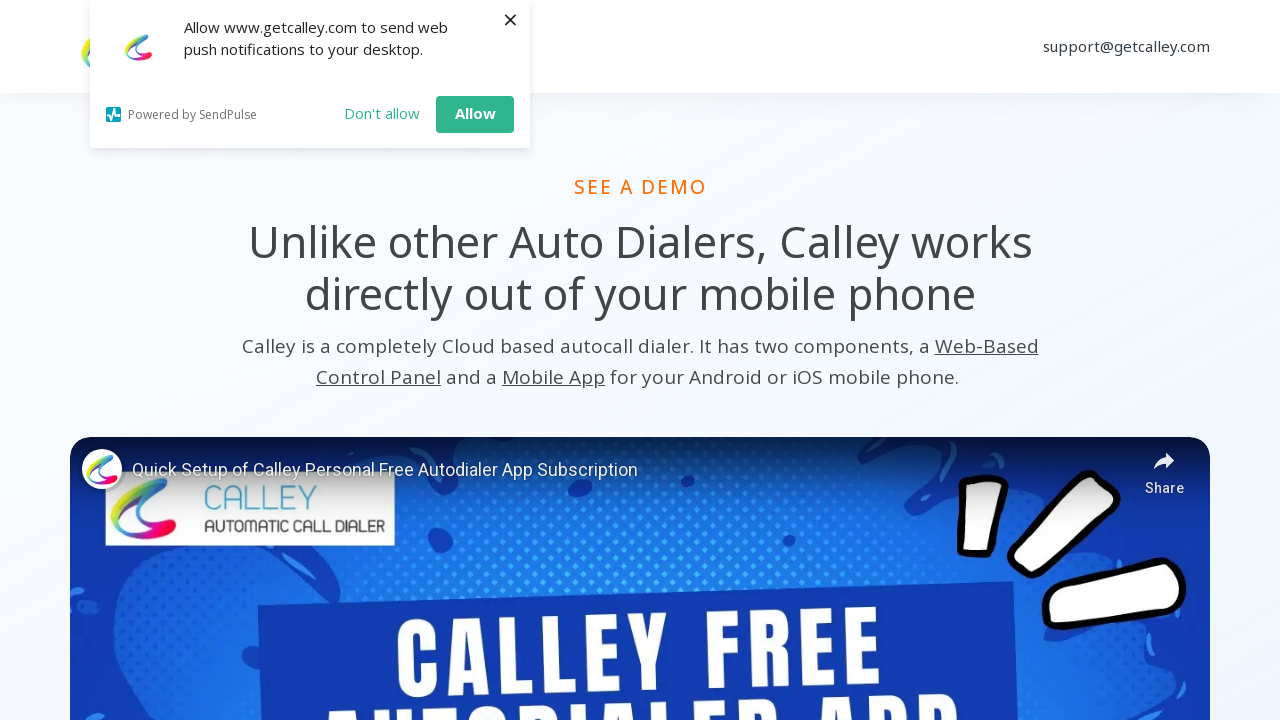

Set browser viewport to 1920x1080
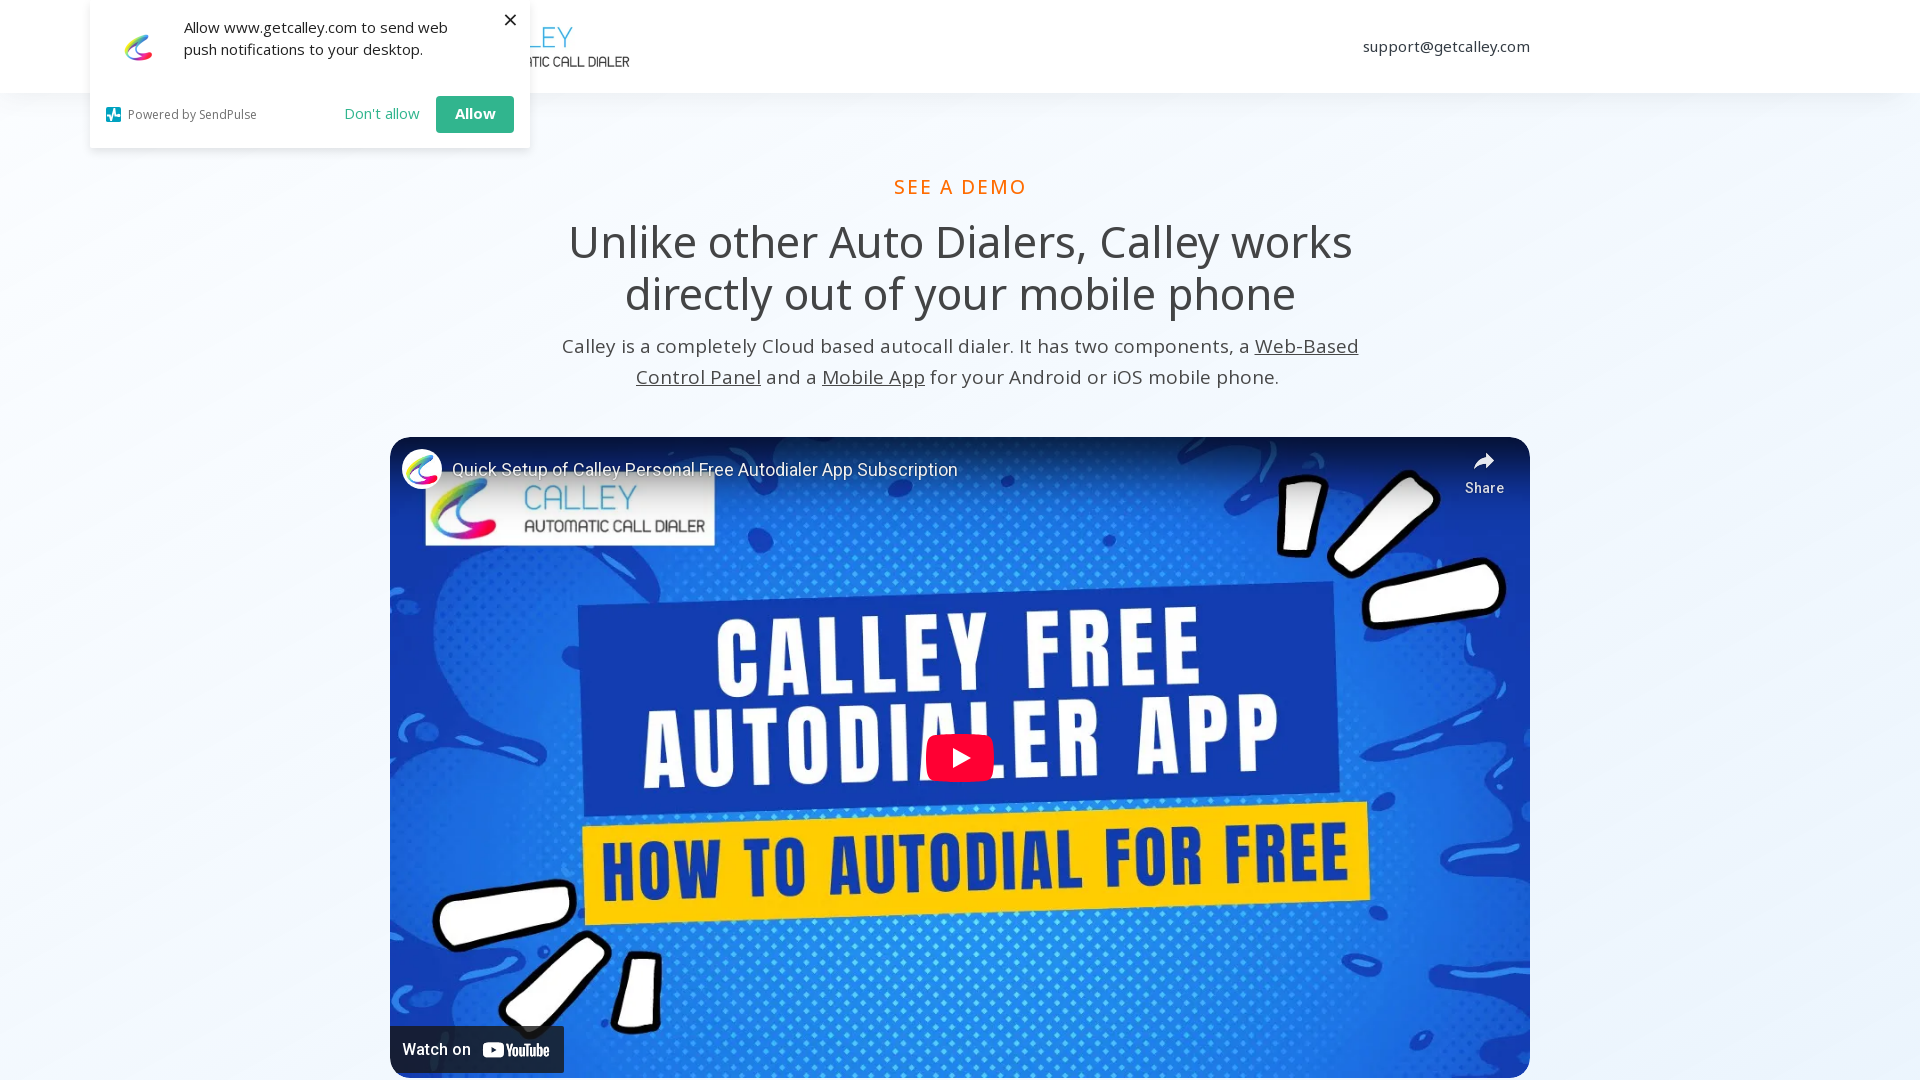

Page DOM content loaded
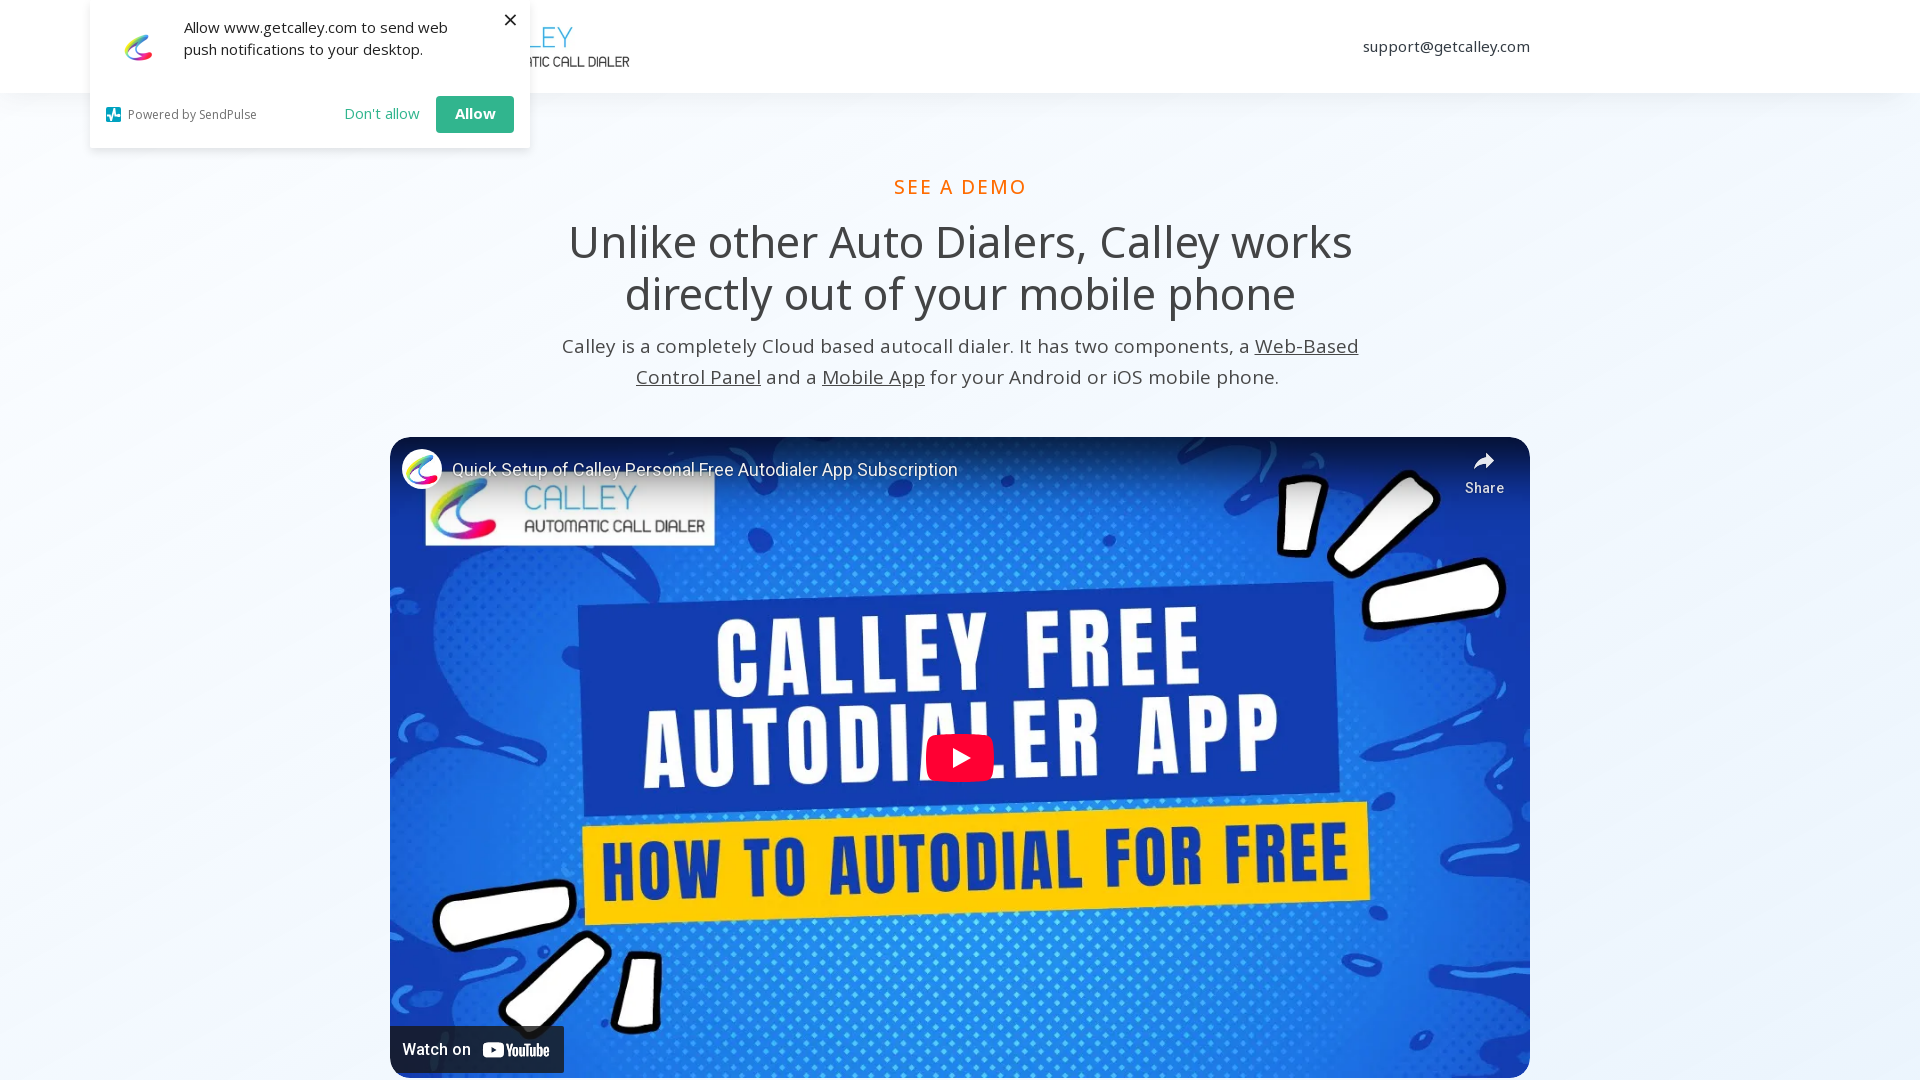

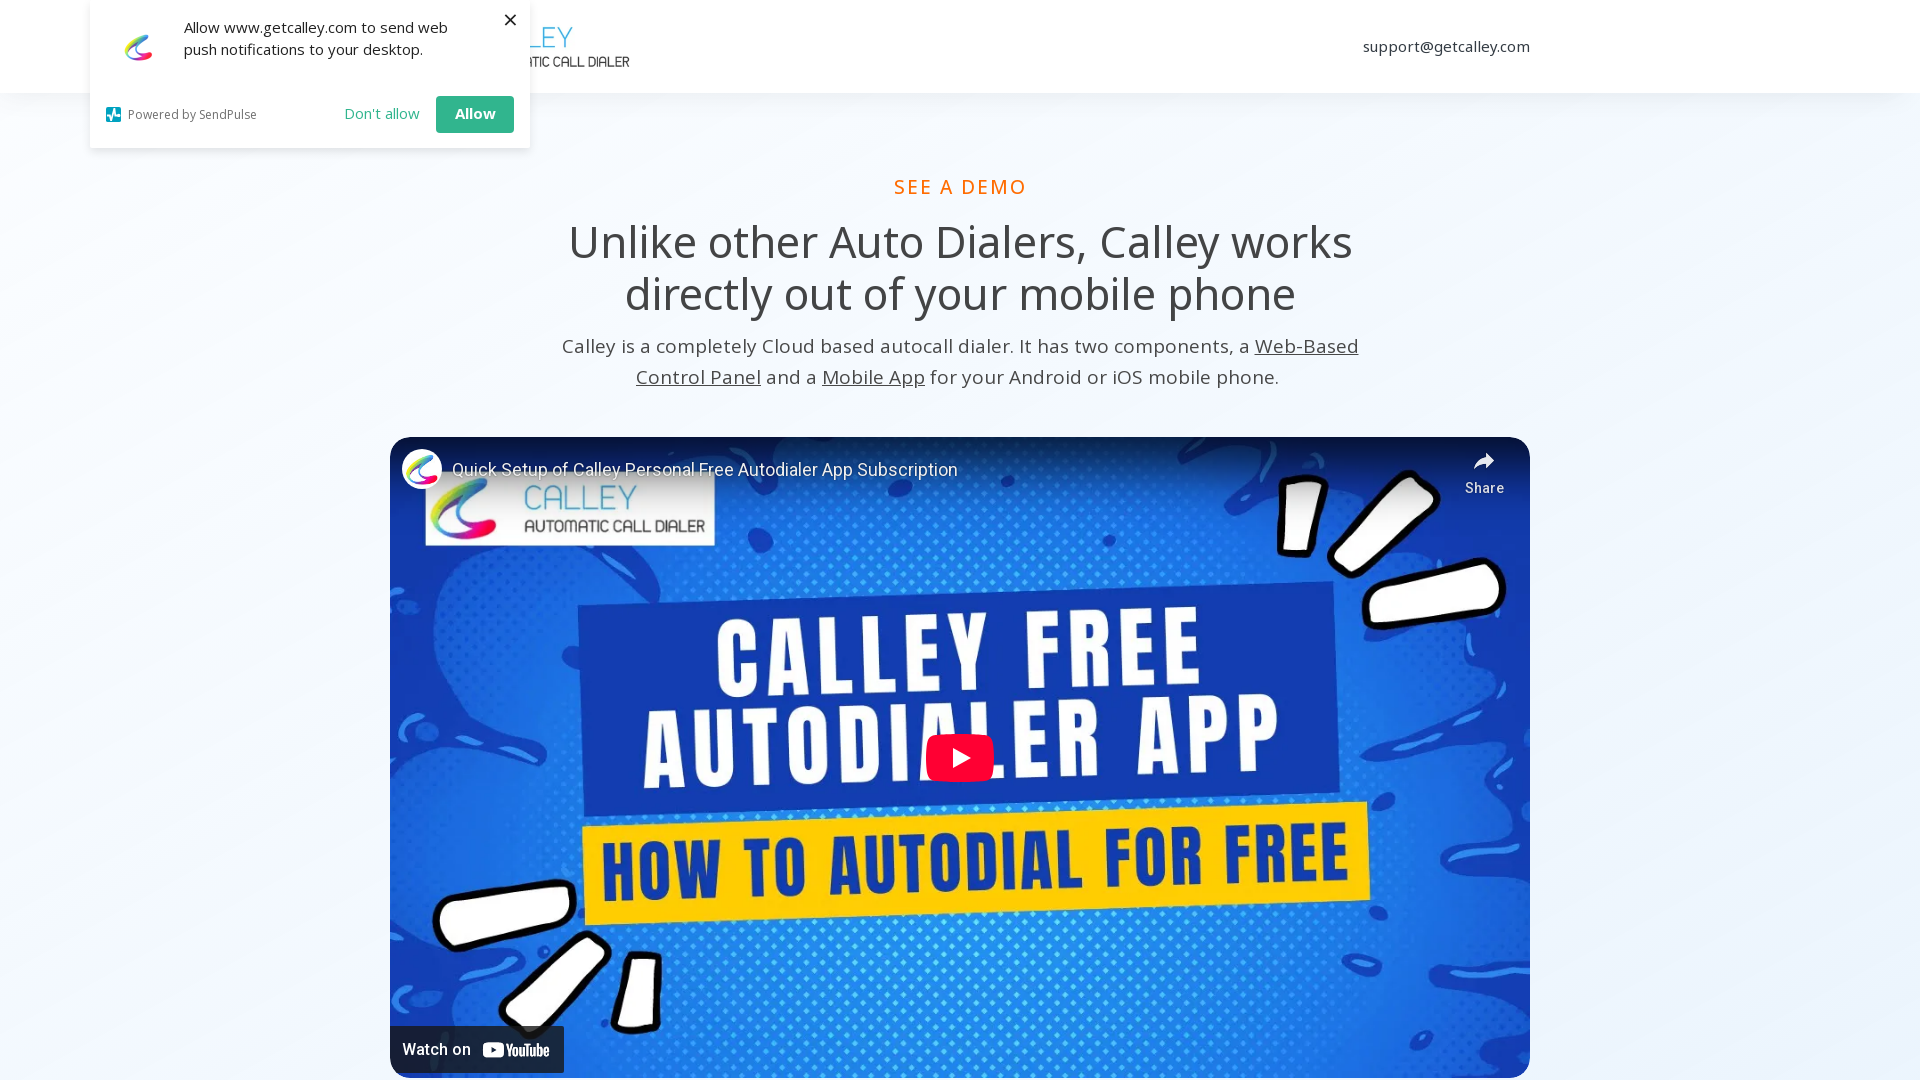